Tests the forgot password functionality by navigating to the password reset form, entering an email address, new password, and confirmation password, then submitting the form.

Starting URL: https://rahulshettyacademy.com/client

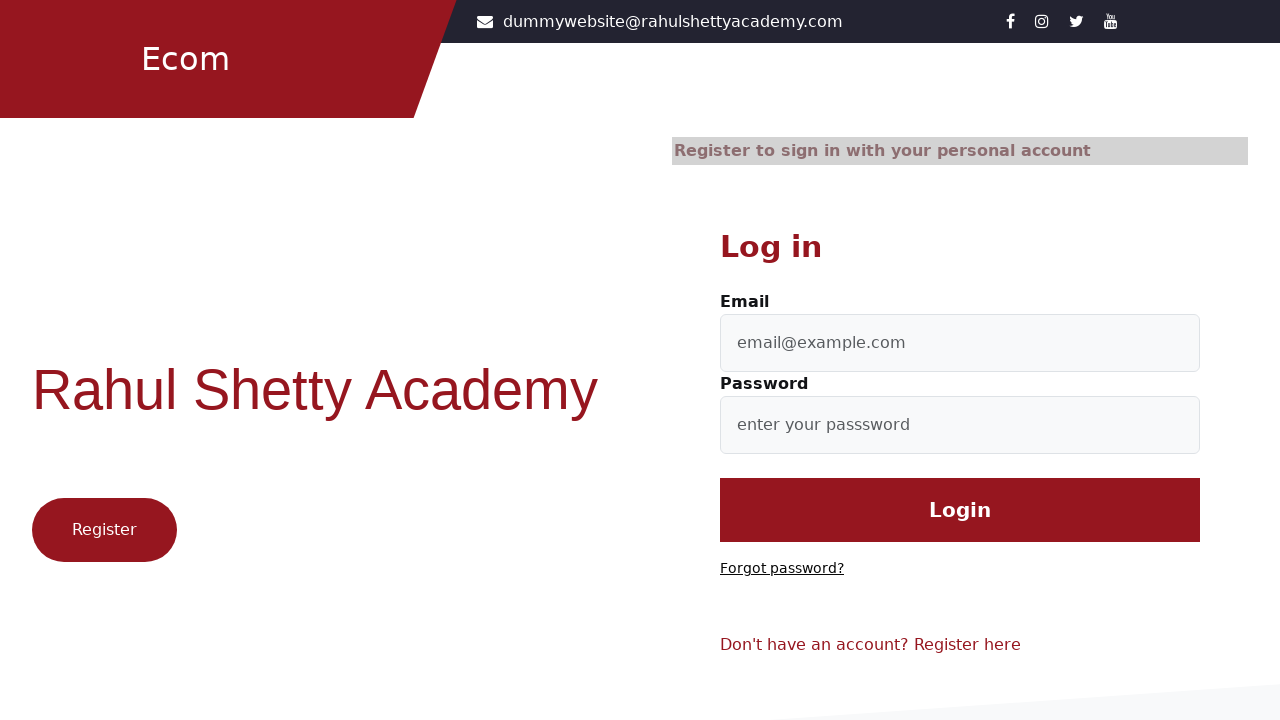

Clicked 'forgot password?' link at (782, 569) on text=forgot password?
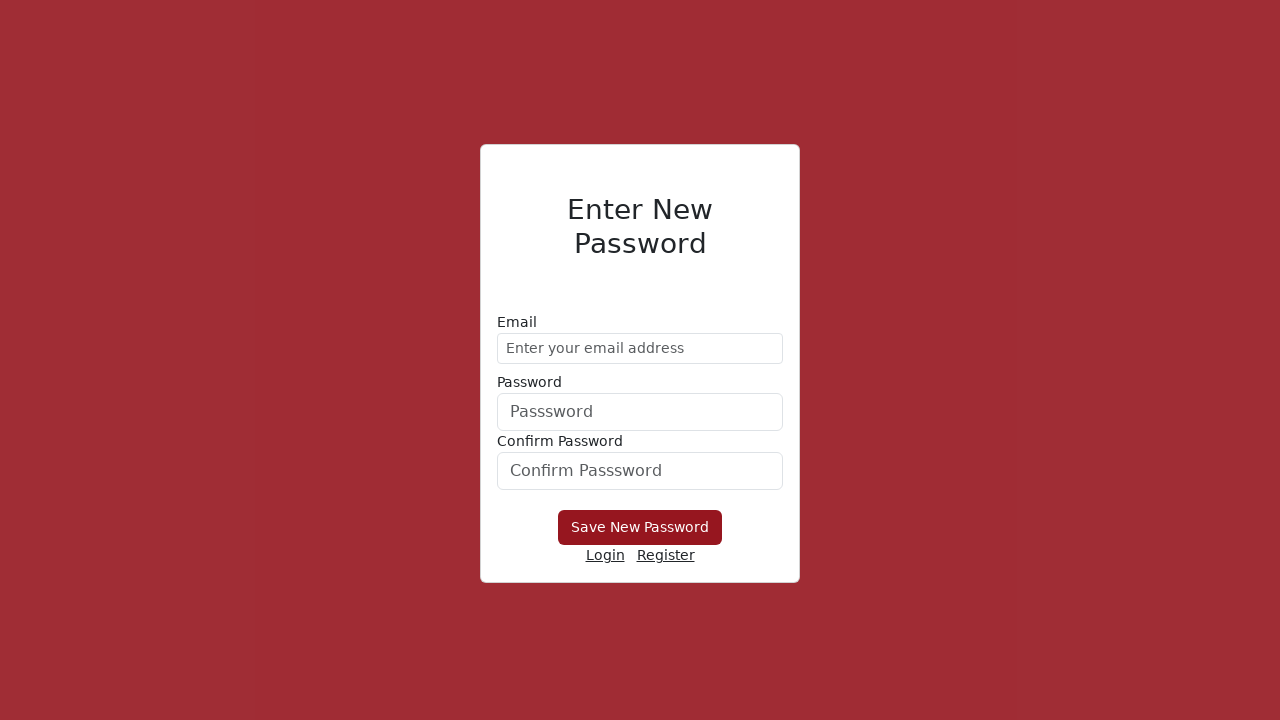

Entered email address 'testuser@example.com' in email field on form div:nth-child(1) input
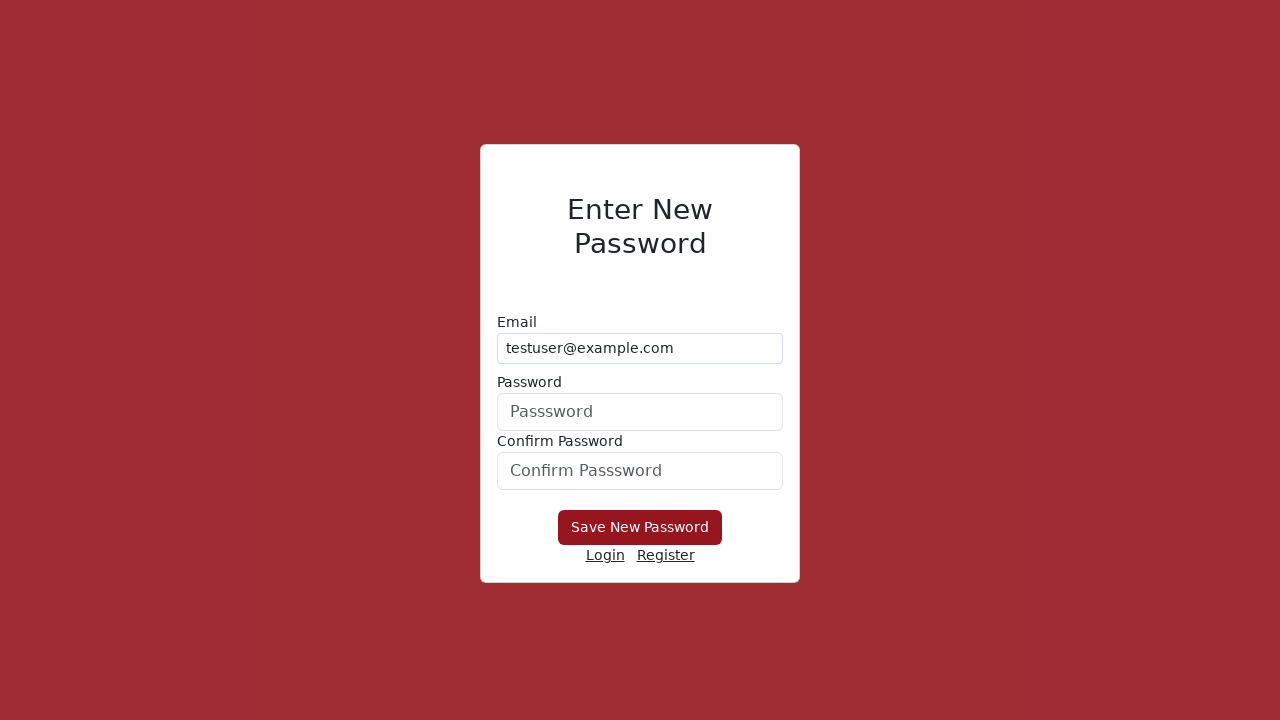

Entered new password 'SecurePass456' in password field on form div:nth-child(2) input
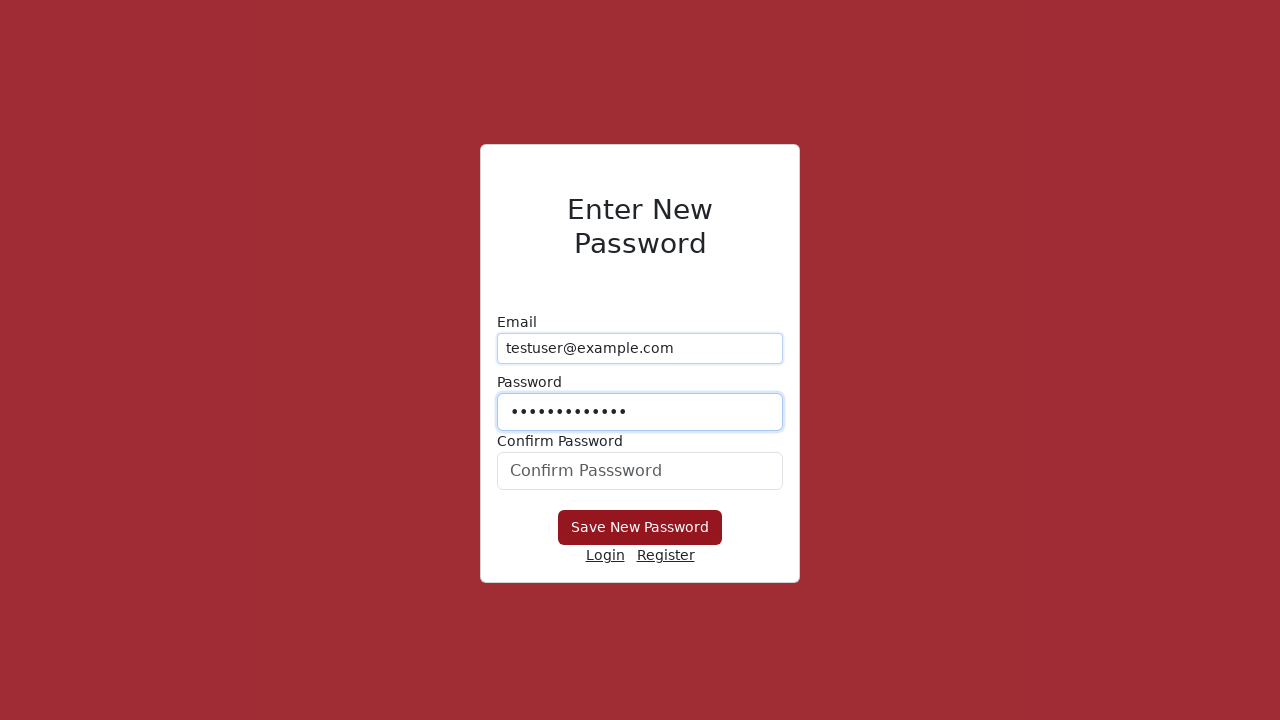

Entered confirmation password 'SecurePass456' in confirm password field on #confirmPassword
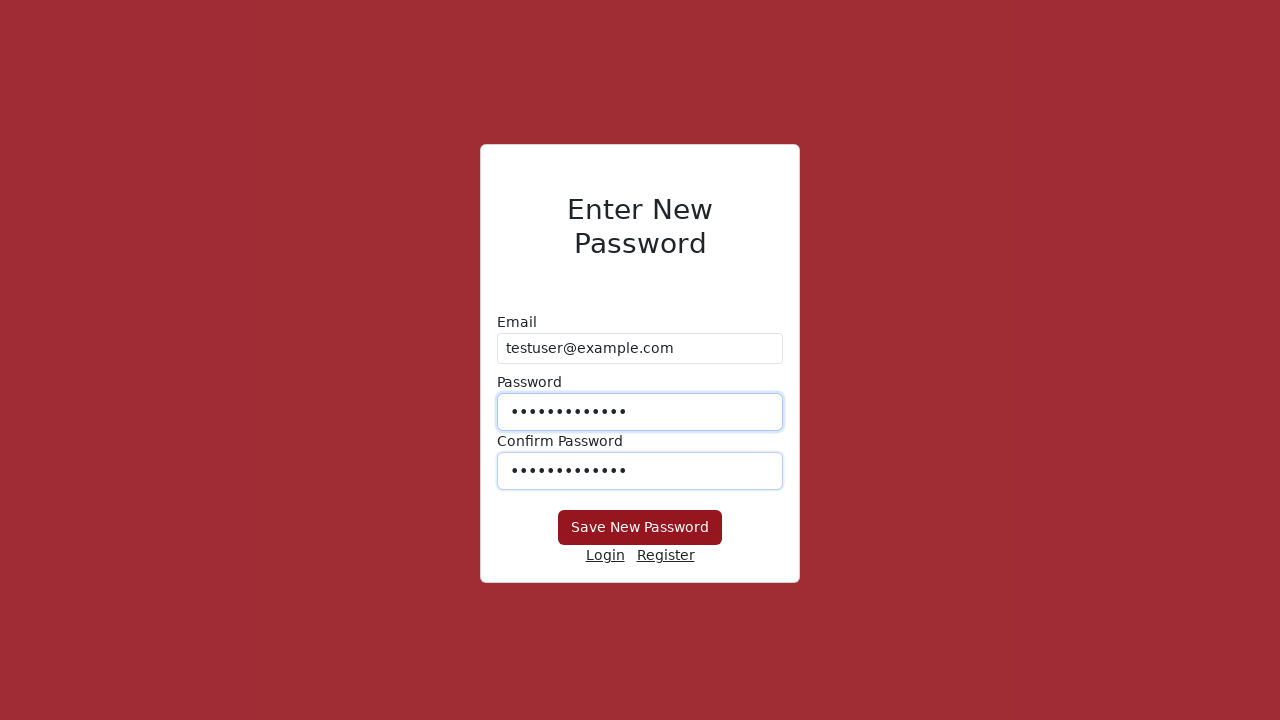

Clicked submit button to reset password at (640, 528) on button[type='submit']
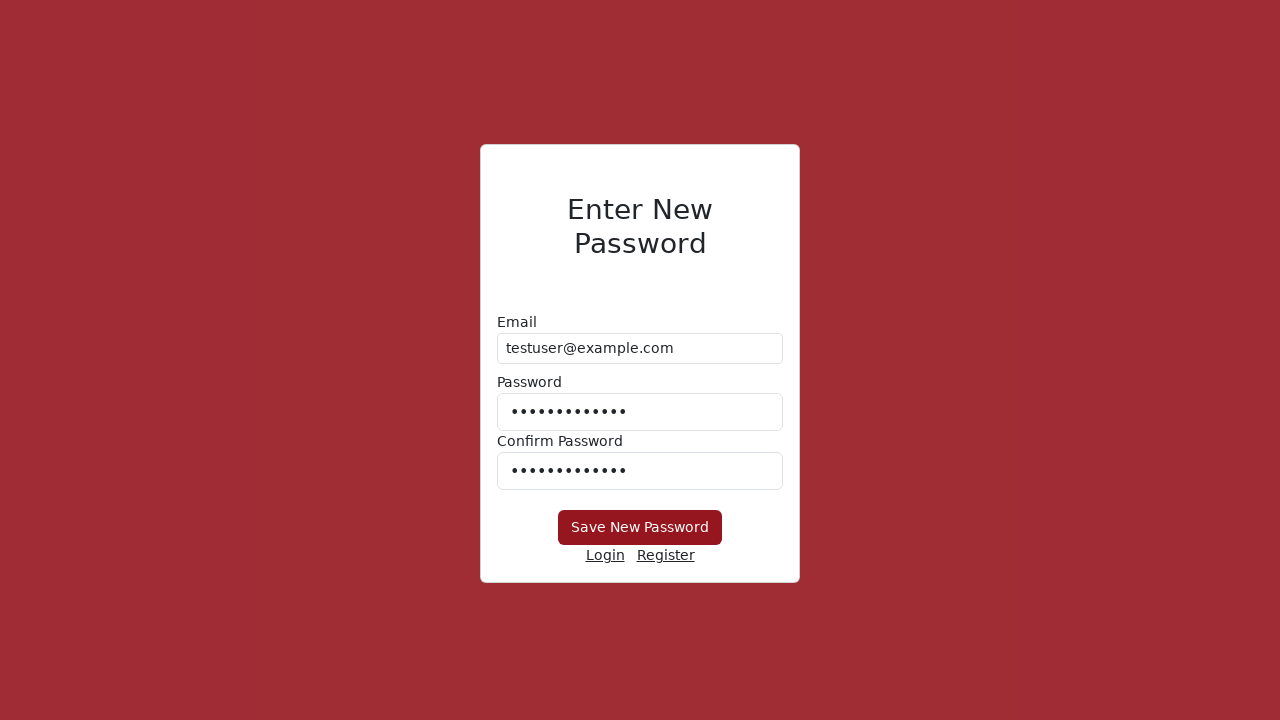

Waited 2 seconds for password reset response
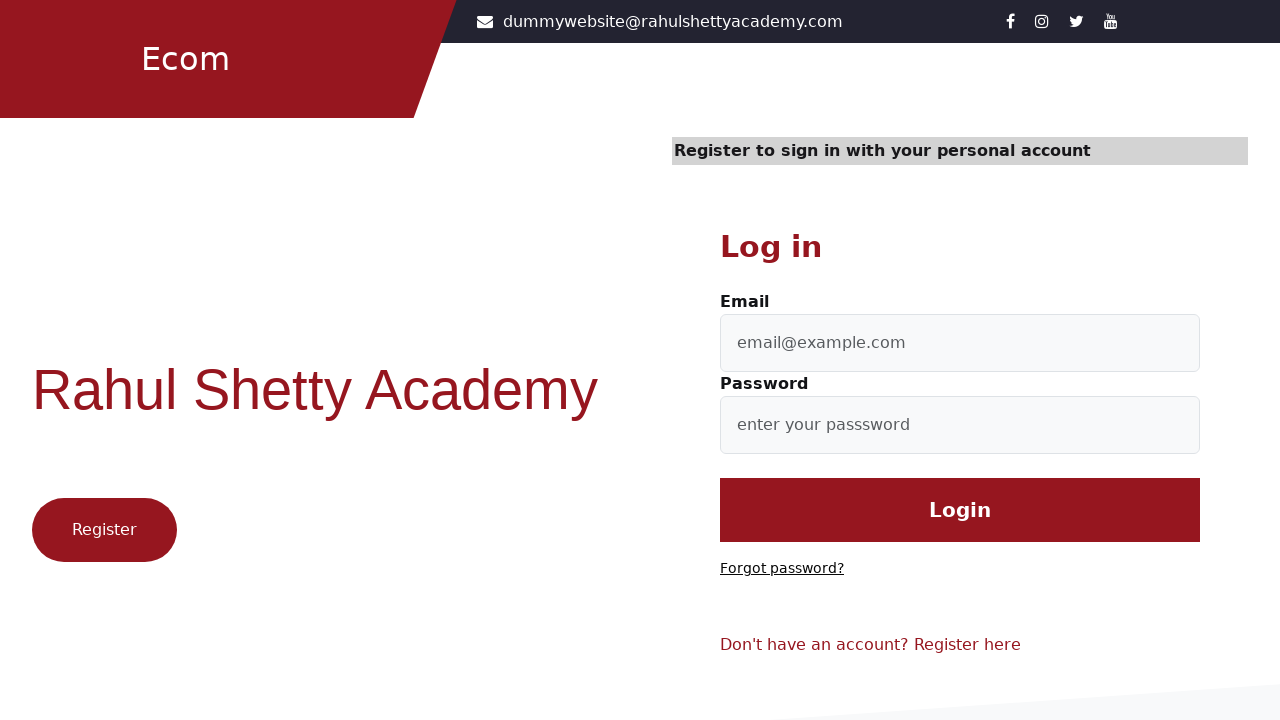

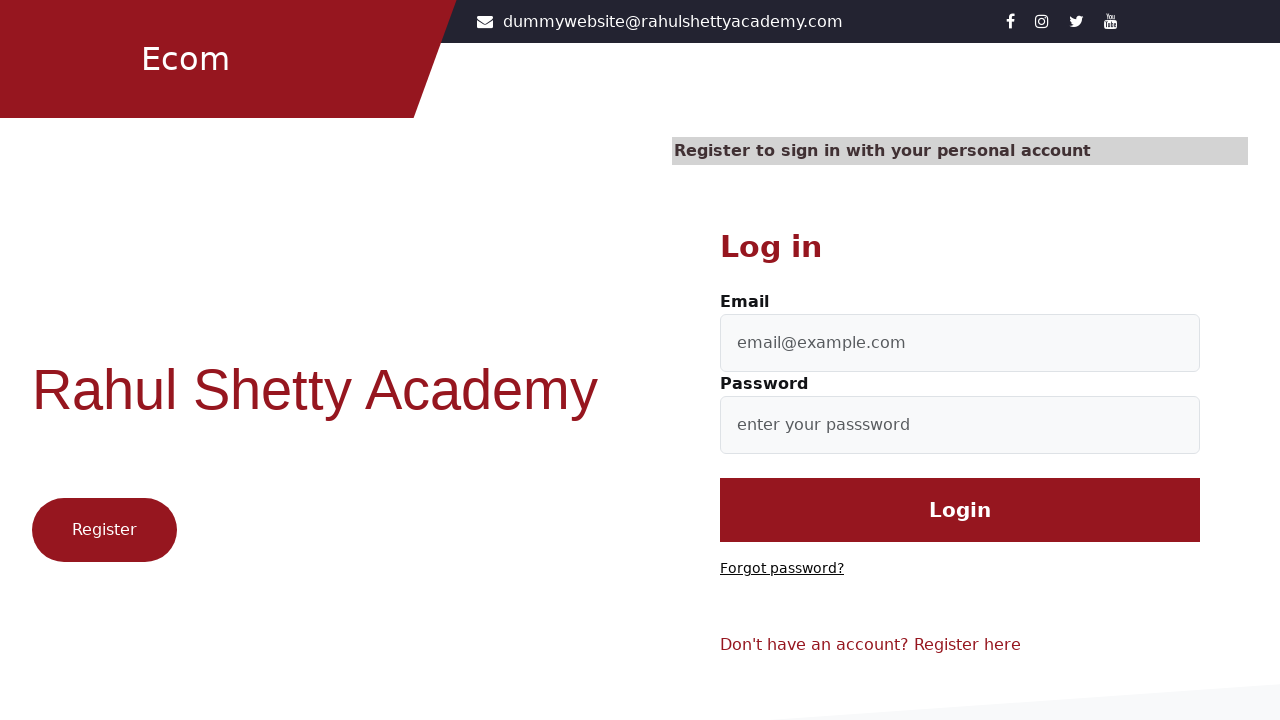